Tests that clicking the Due column header twice sorts the table data in descending order

Starting URL: http://the-internet.herokuapp.com/tables

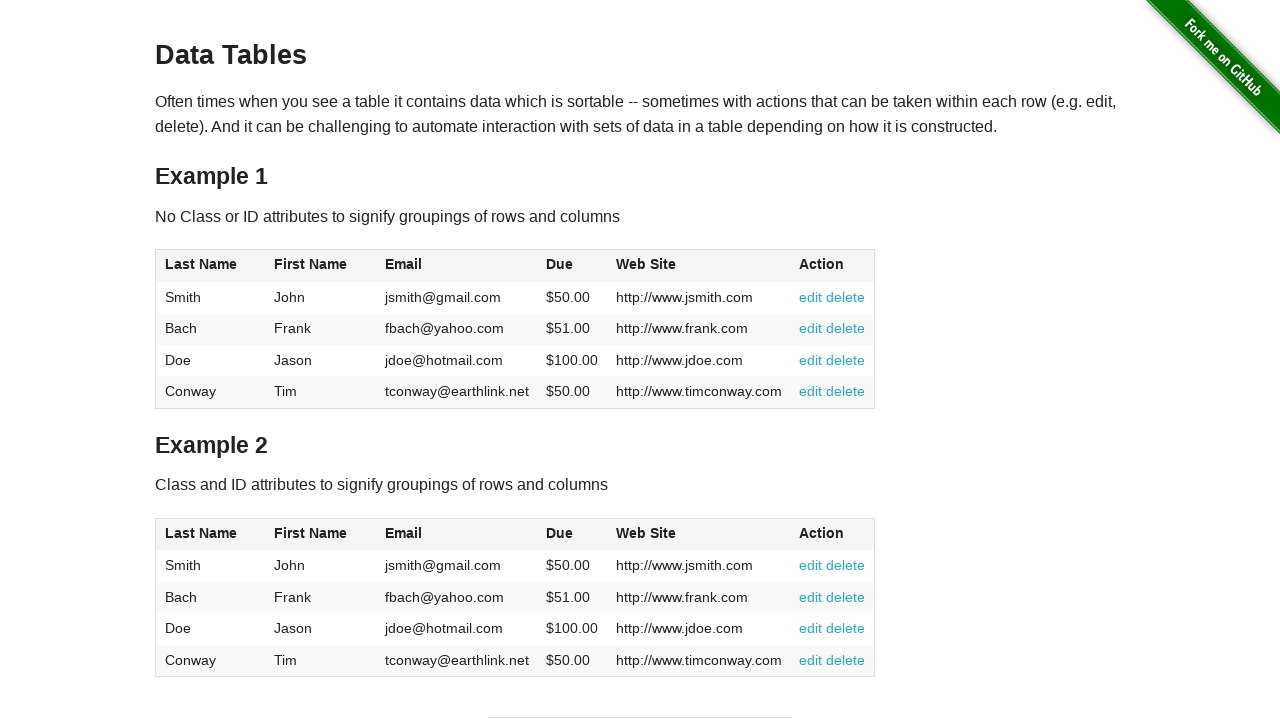

Clicked Due column header for first sort (ascending) at (572, 266) on #table1 thead tr th:nth-of-type(4)
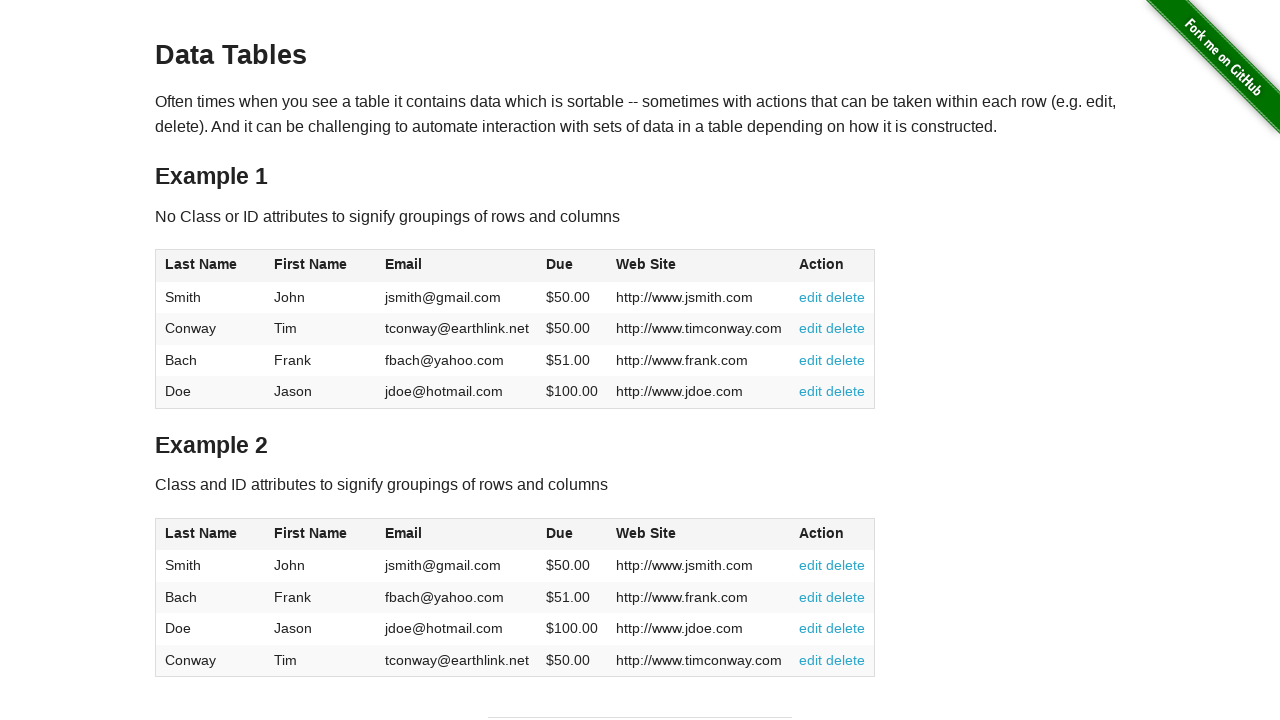

Clicked Due column header for second sort (descending) at (572, 266) on #table1 thead tr th:nth-of-type(4)
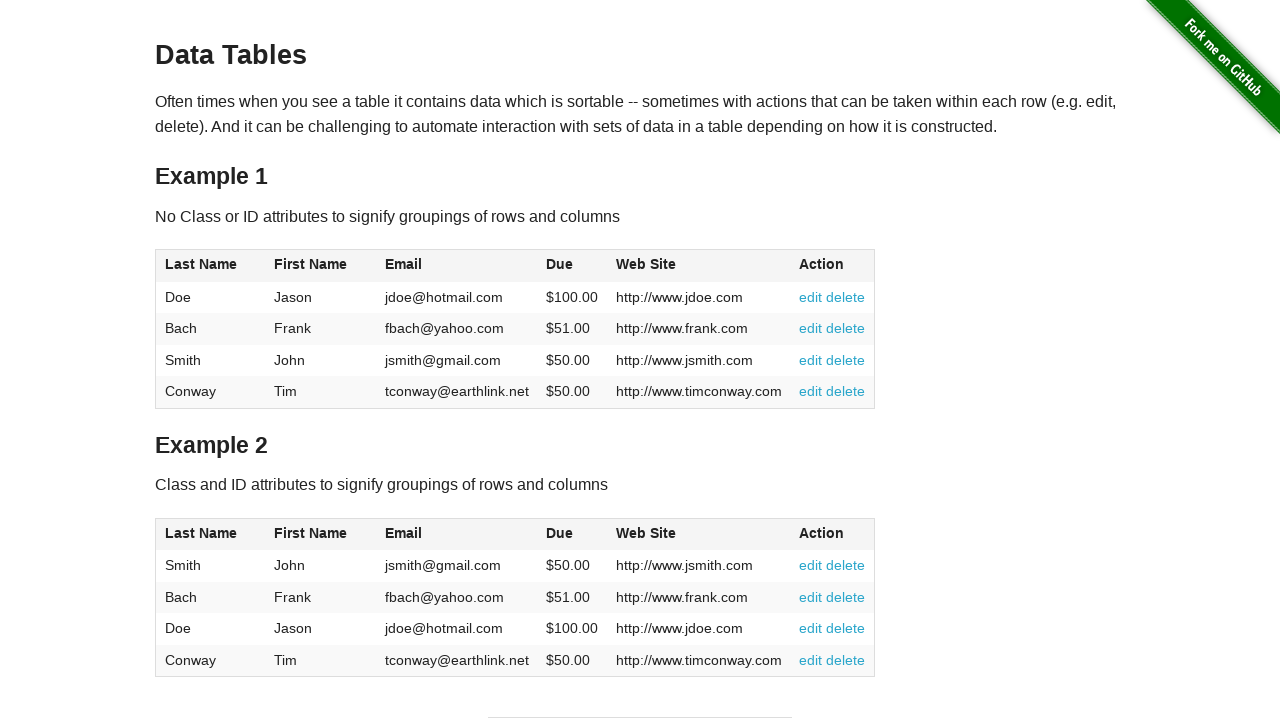

Due column values loaded and visible
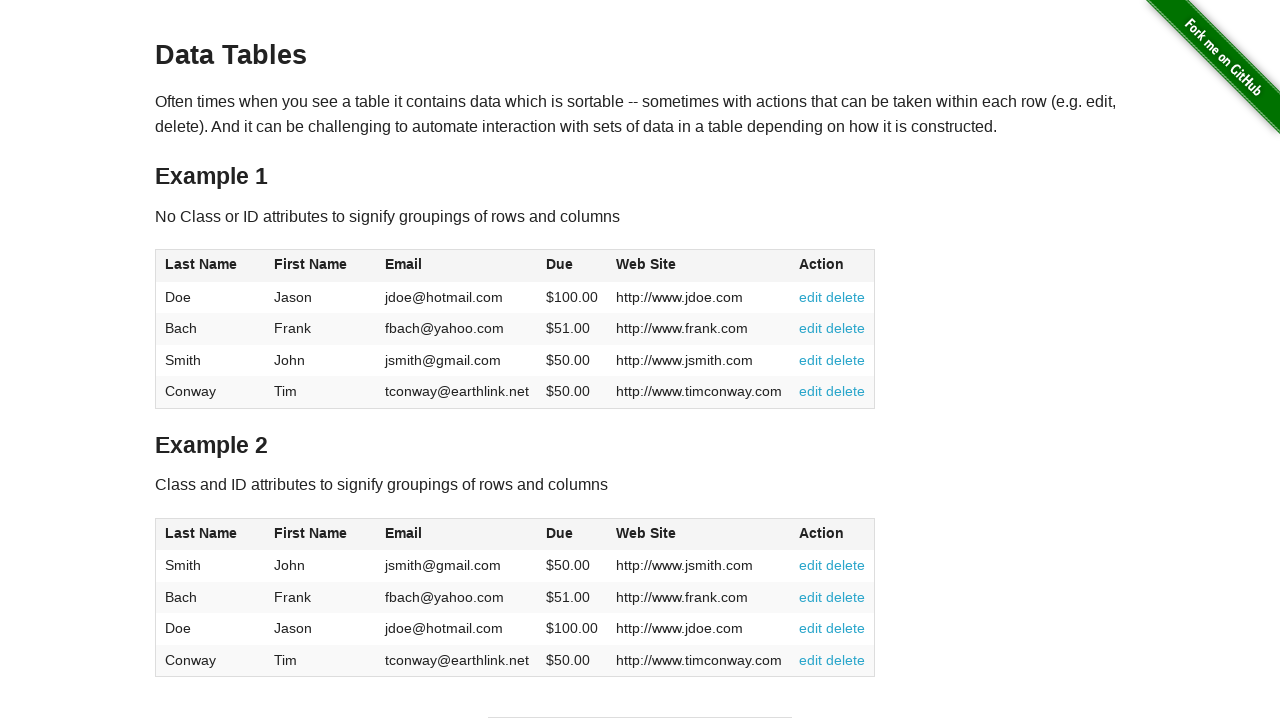

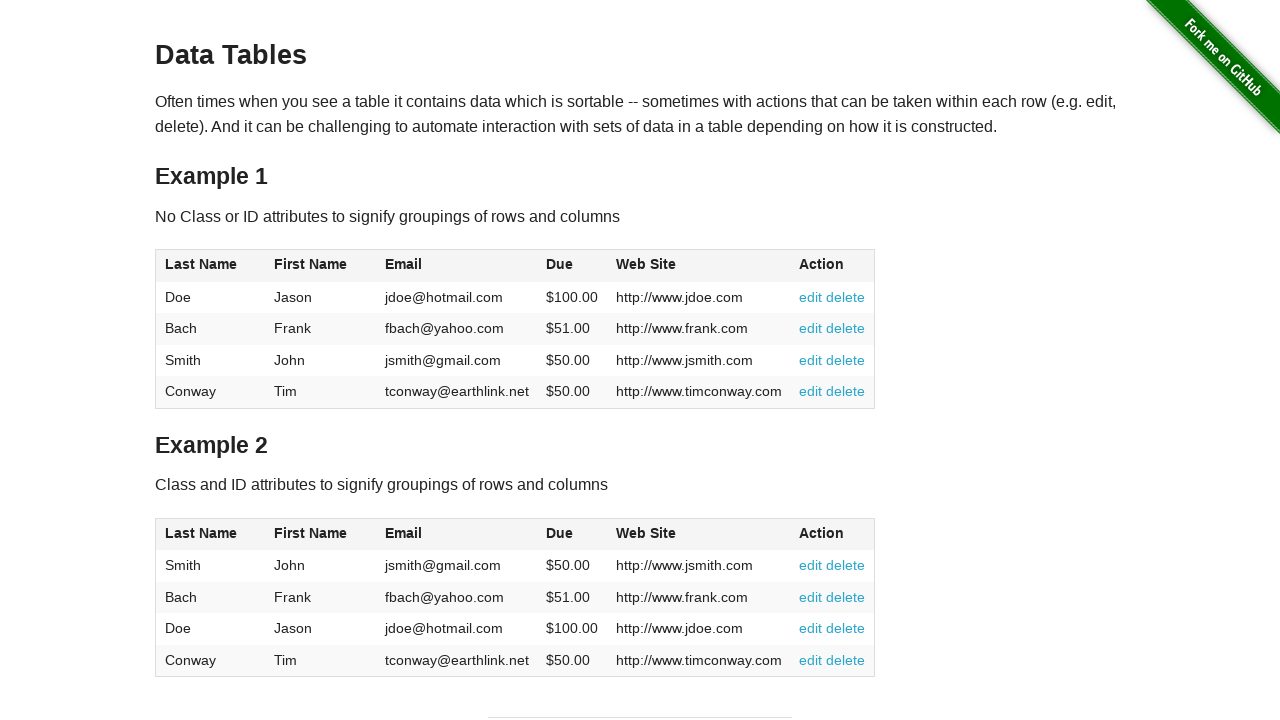